Tests that other controls are hidden when editing a todo item

Starting URL: https://demo.playwright.dev/todomvc

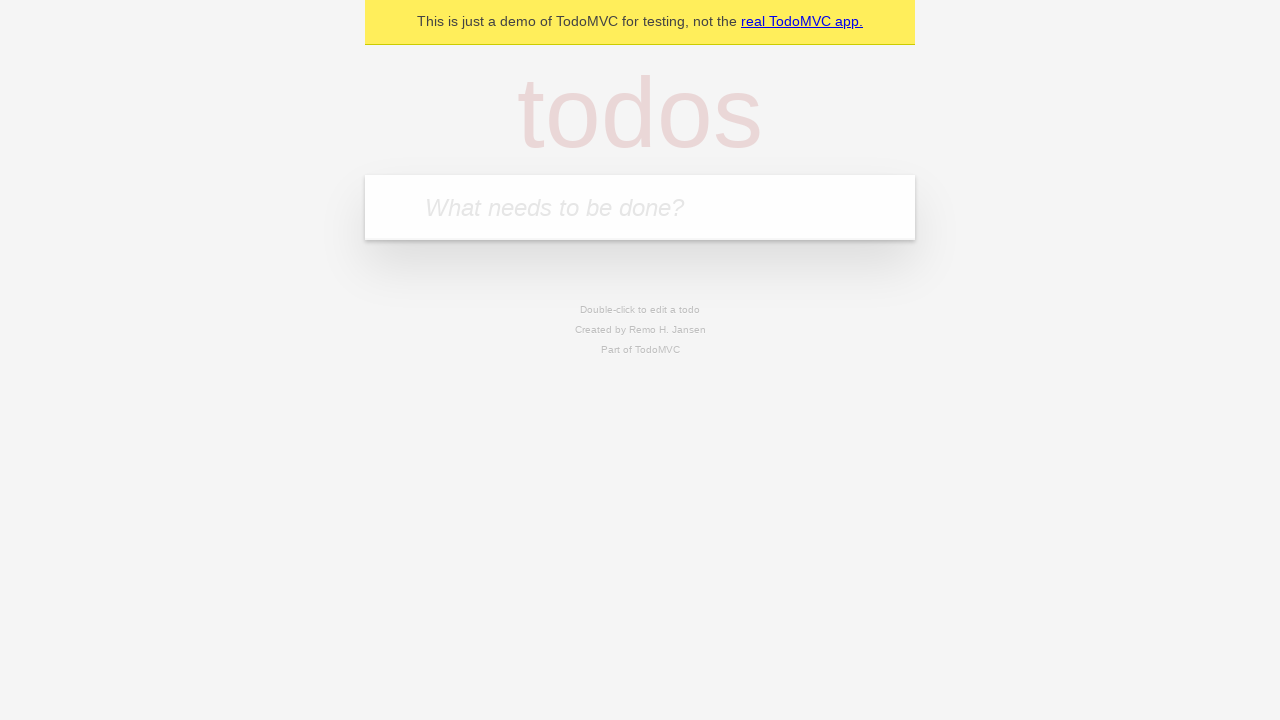

Filled new todo field with 'buy some cheese' on .new-todo
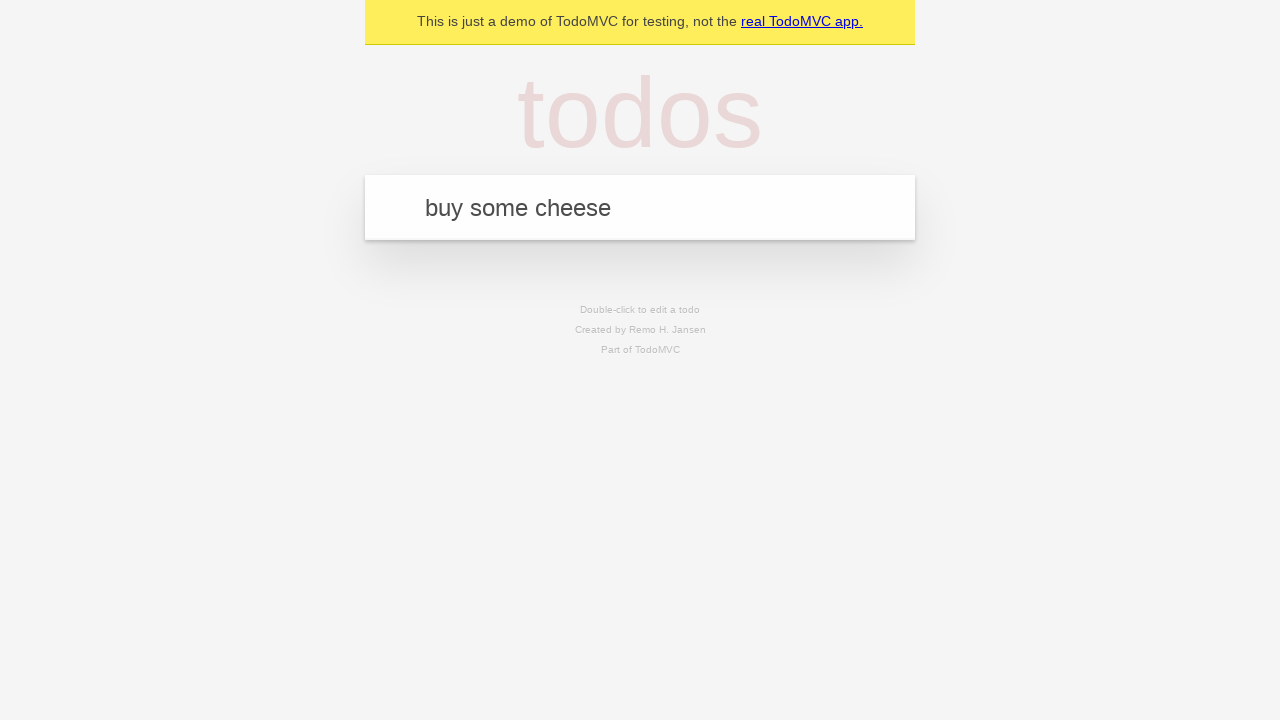

Pressed Enter to create first todo on .new-todo
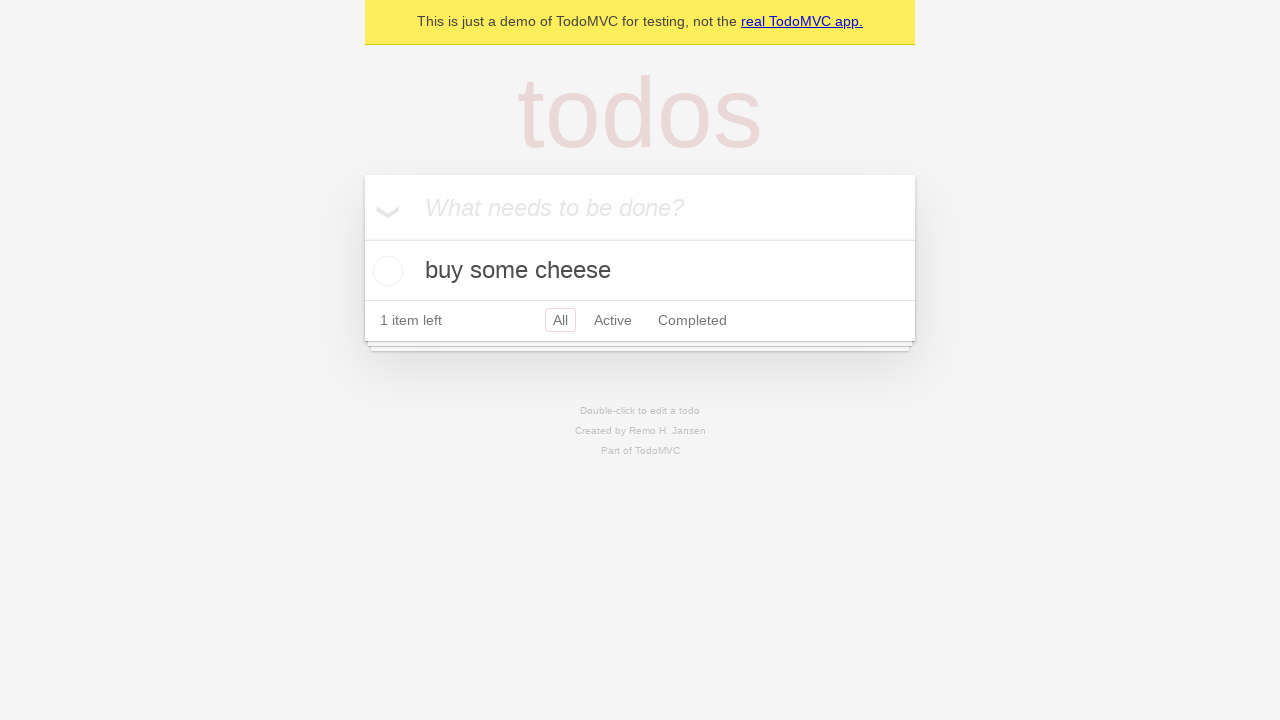

Filled new todo field with 'feed the cat' on .new-todo
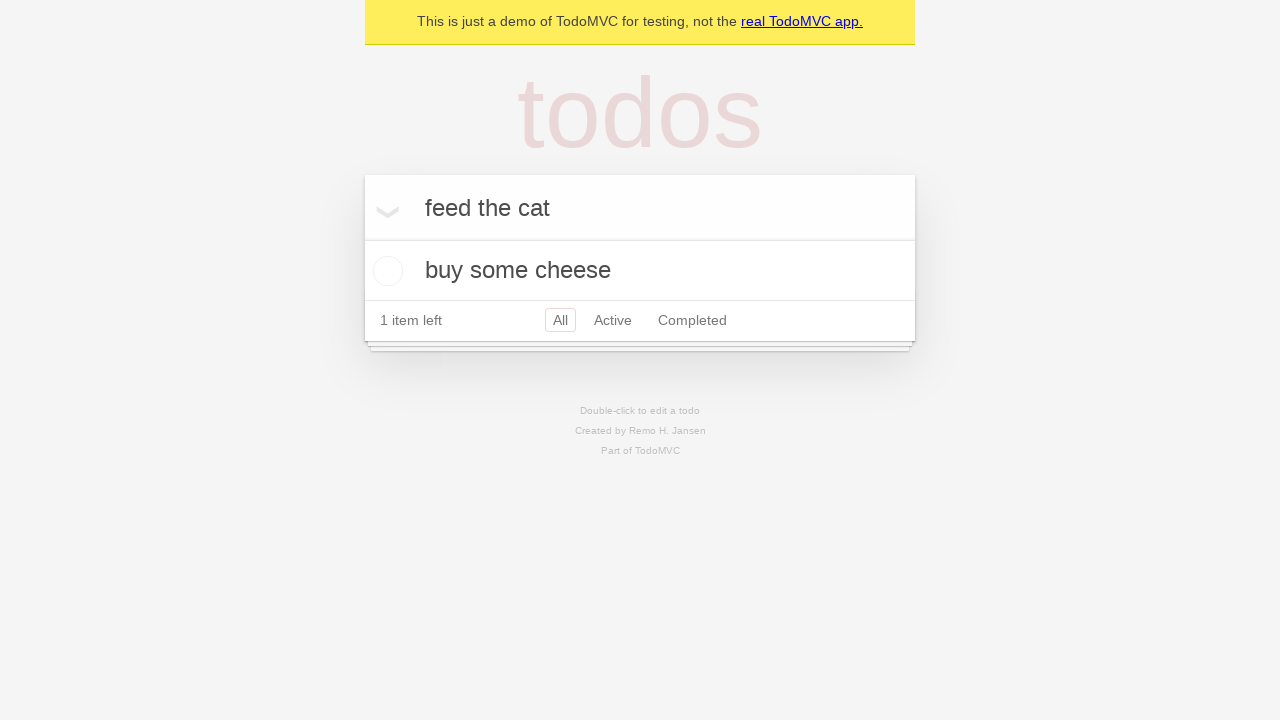

Pressed Enter to create second todo on .new-todo
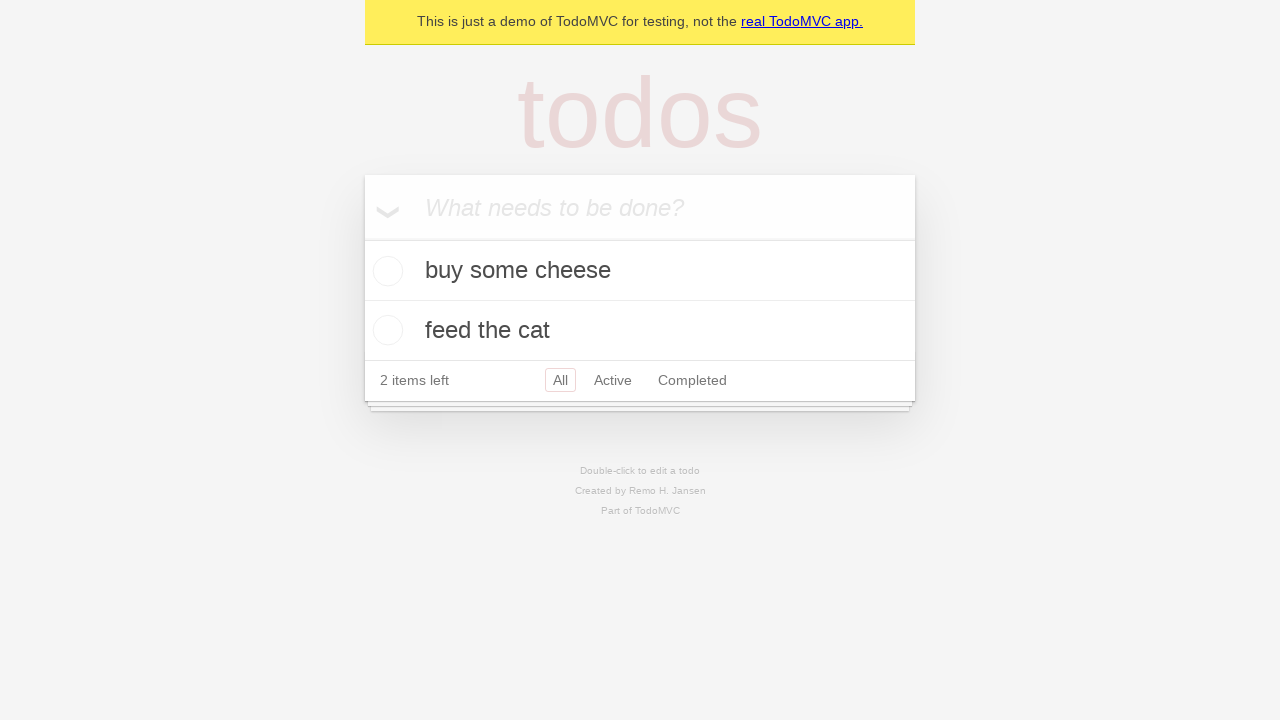

Filled new todo field with 'book a doctors appointment' on .new-todo
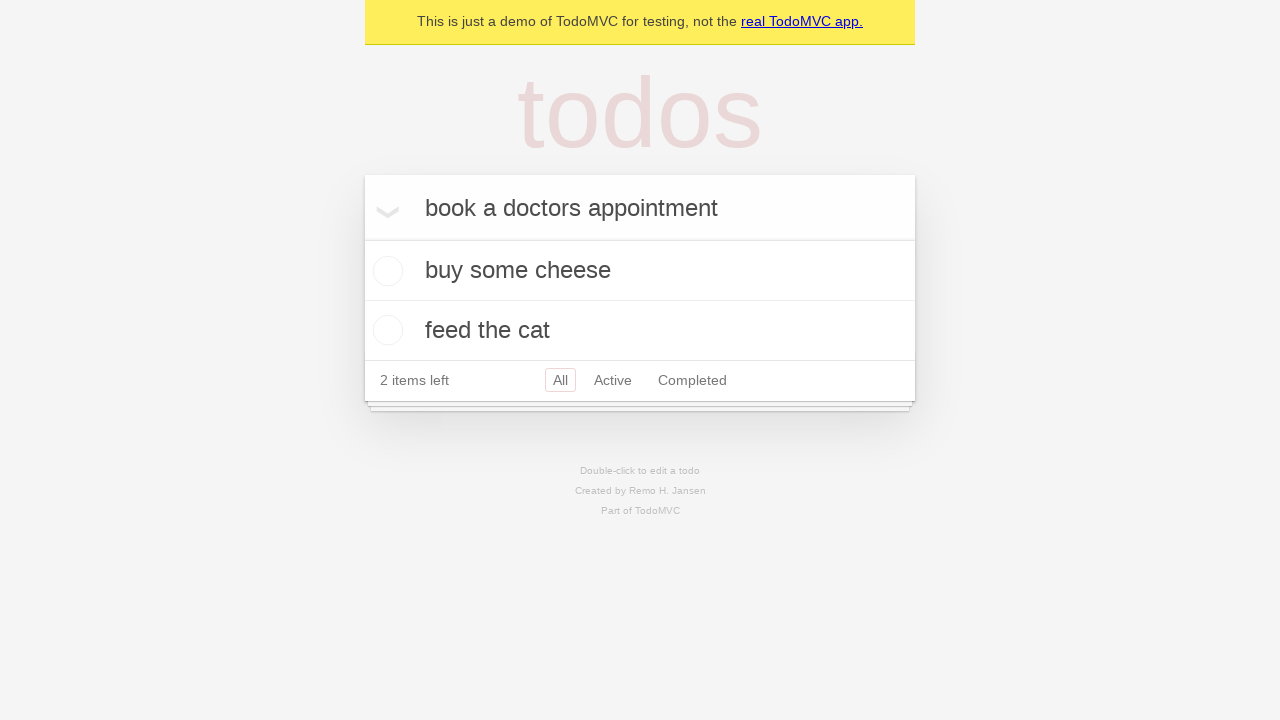

Pressed Enter to create third todo on .new-todo
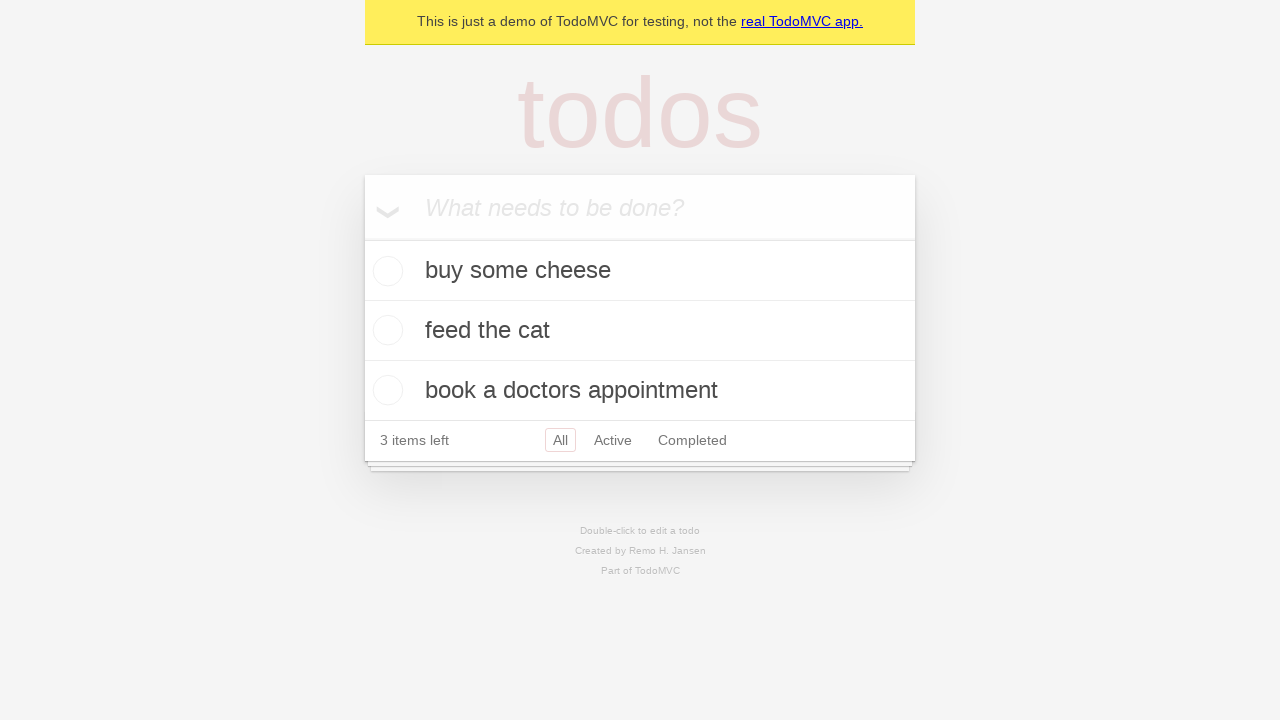

All three todos loaded in the list
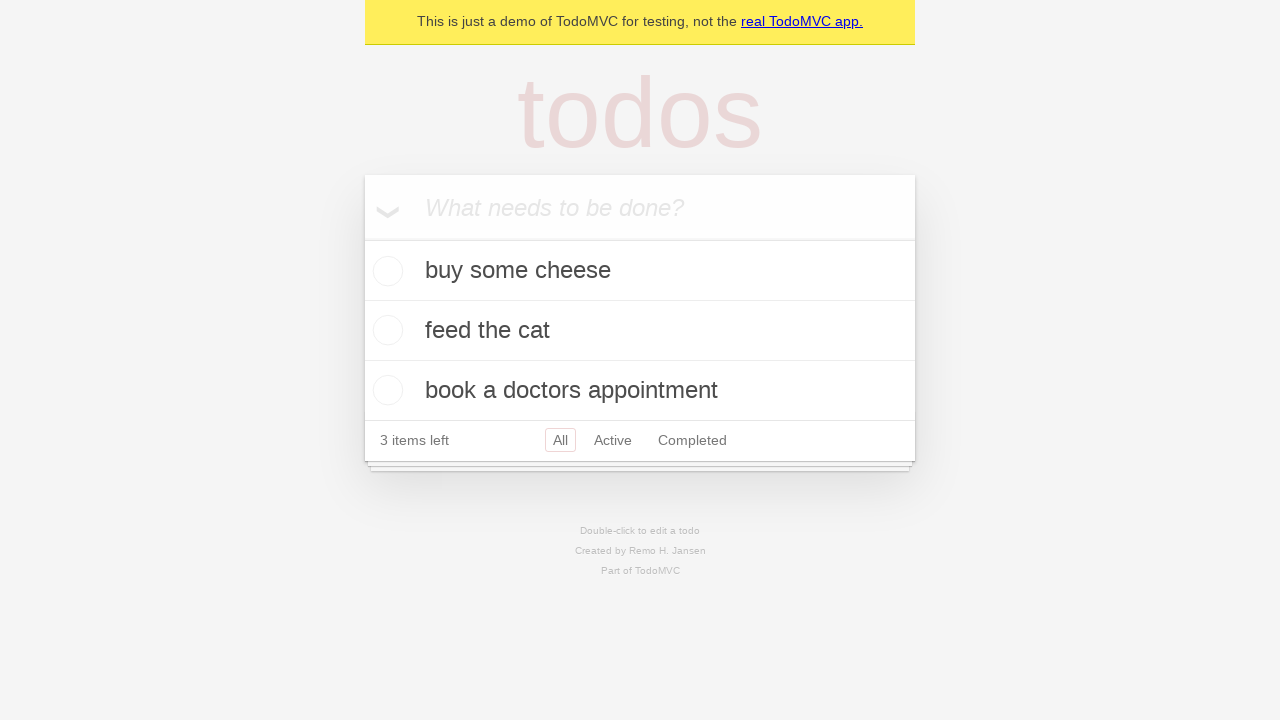

Double-clicked second todo to enter edit mode at (640, 331) on .todo-list li >> nth=1
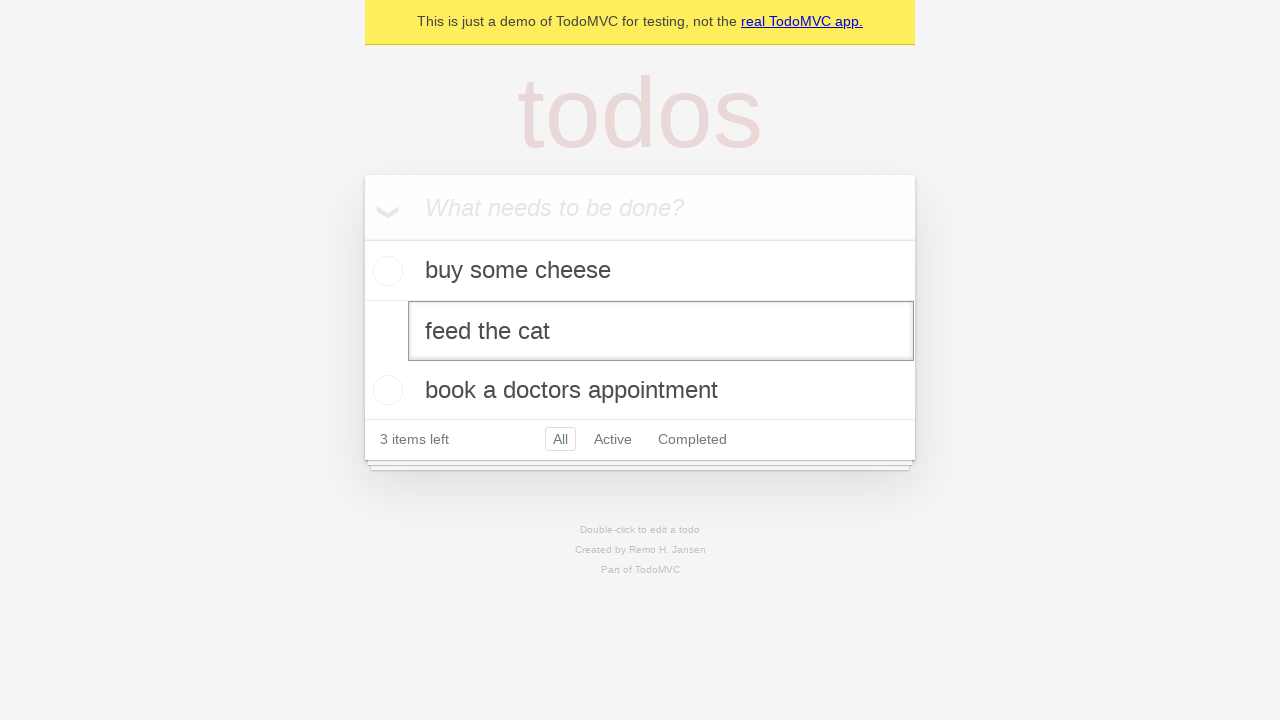

Edit input field is now visible for second todo
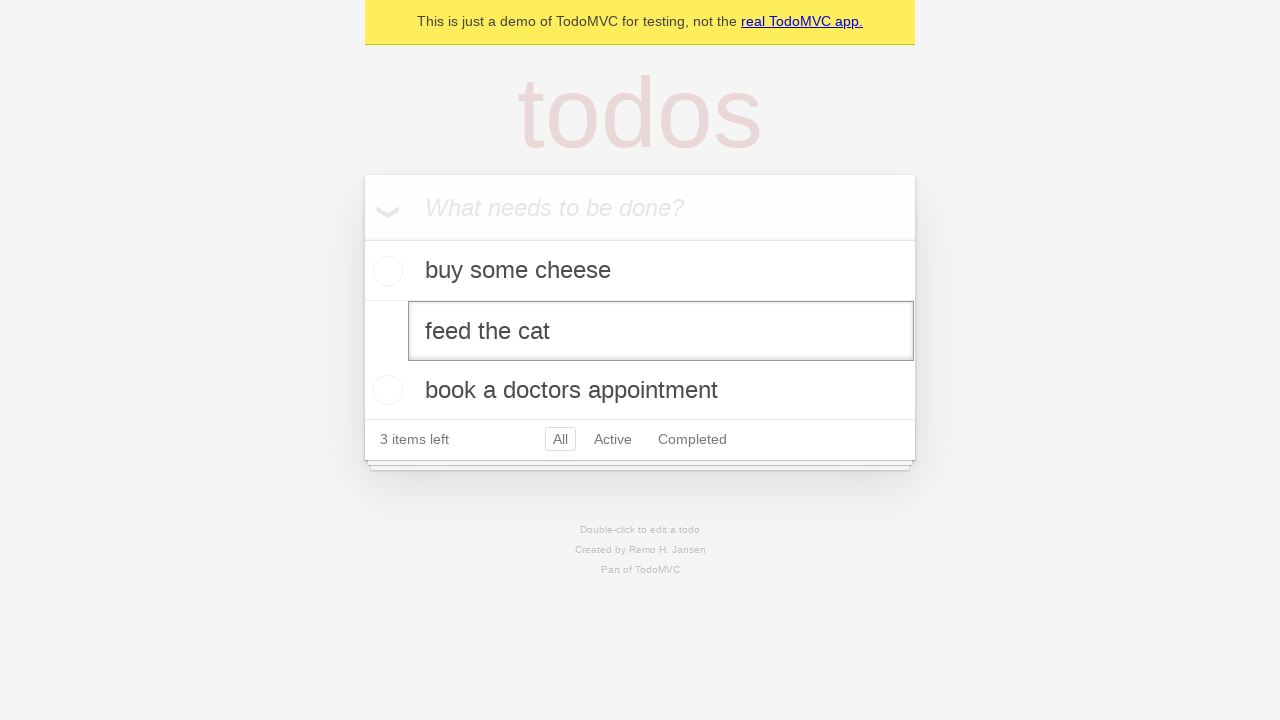

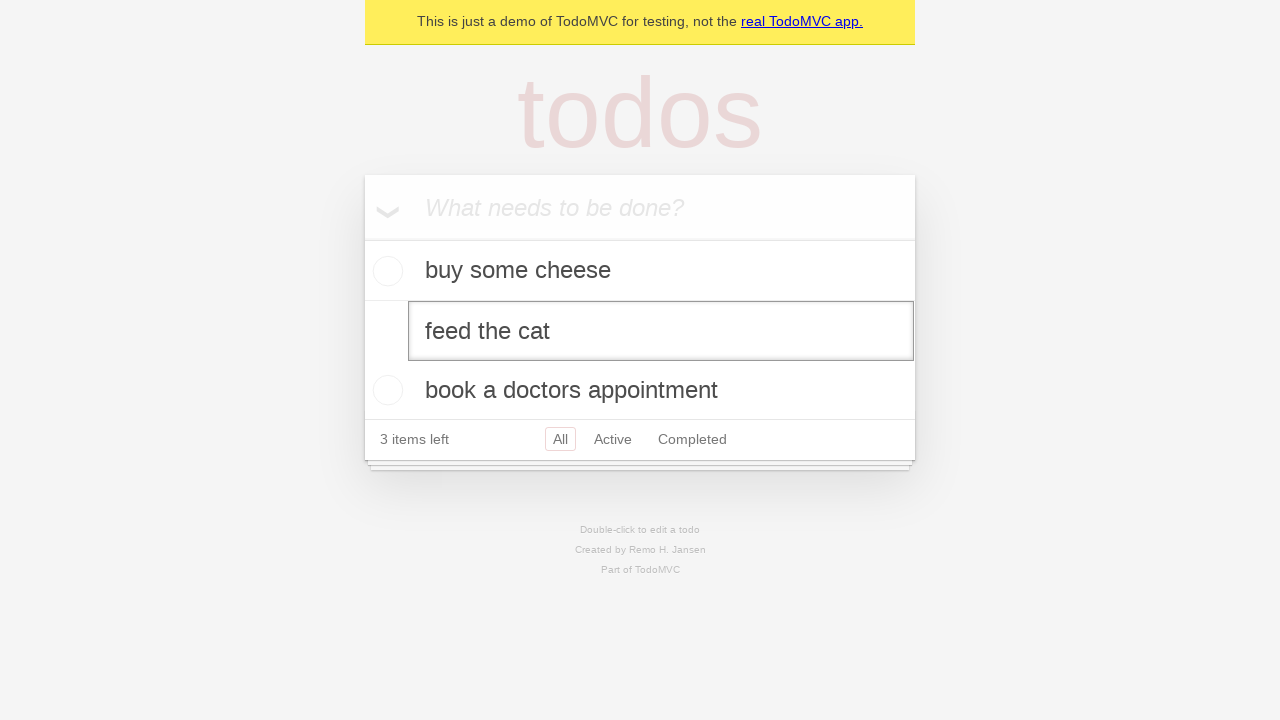